Tests handling of a prompt dialog by clicking a button that triggers the prompt and accepting it with a custom value

Starting URL: https://letcode.in/alert

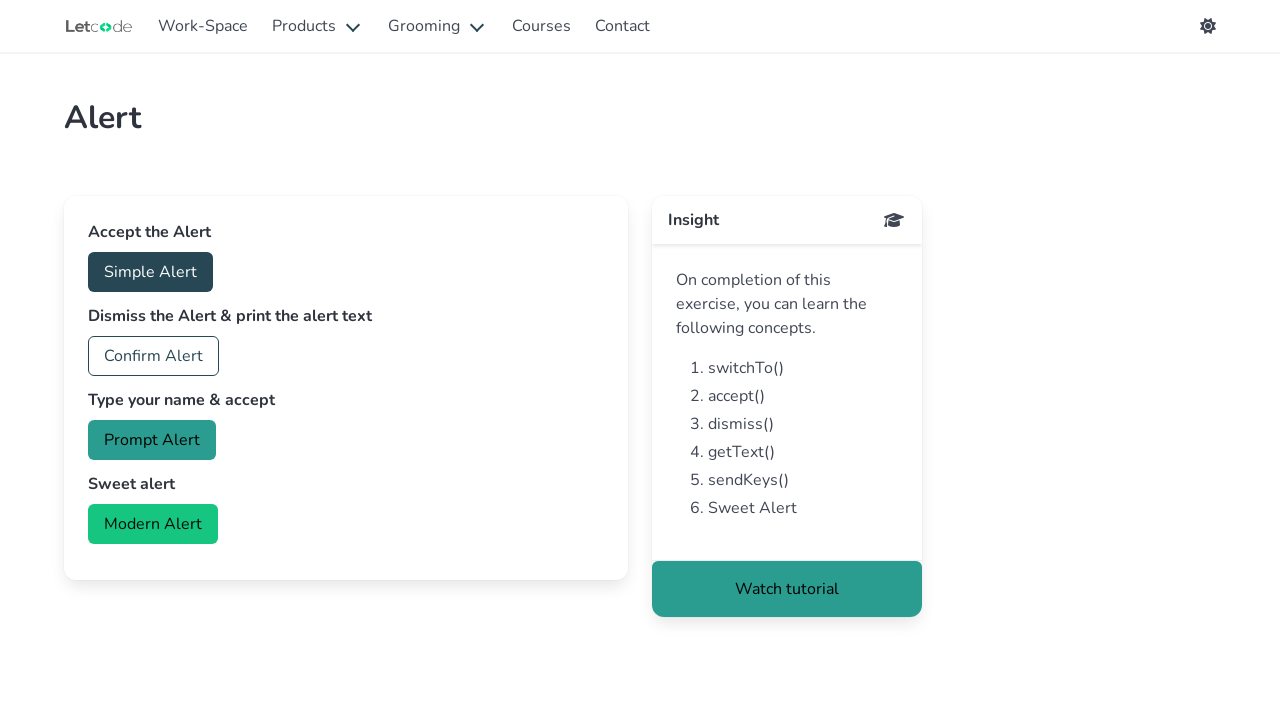

Set up dialog handler to accept prompt with custom value 'John Smith'
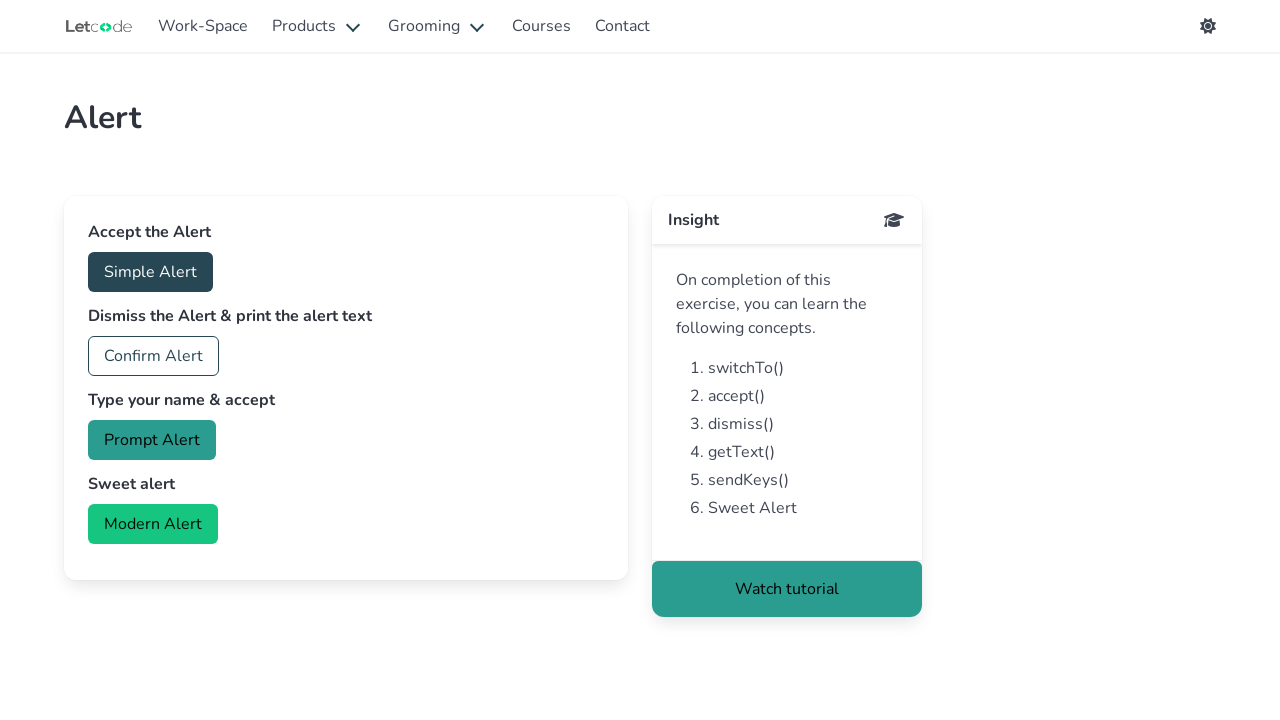

Clicked prompt button to trigger the dialog at (152, 440) on #prompt
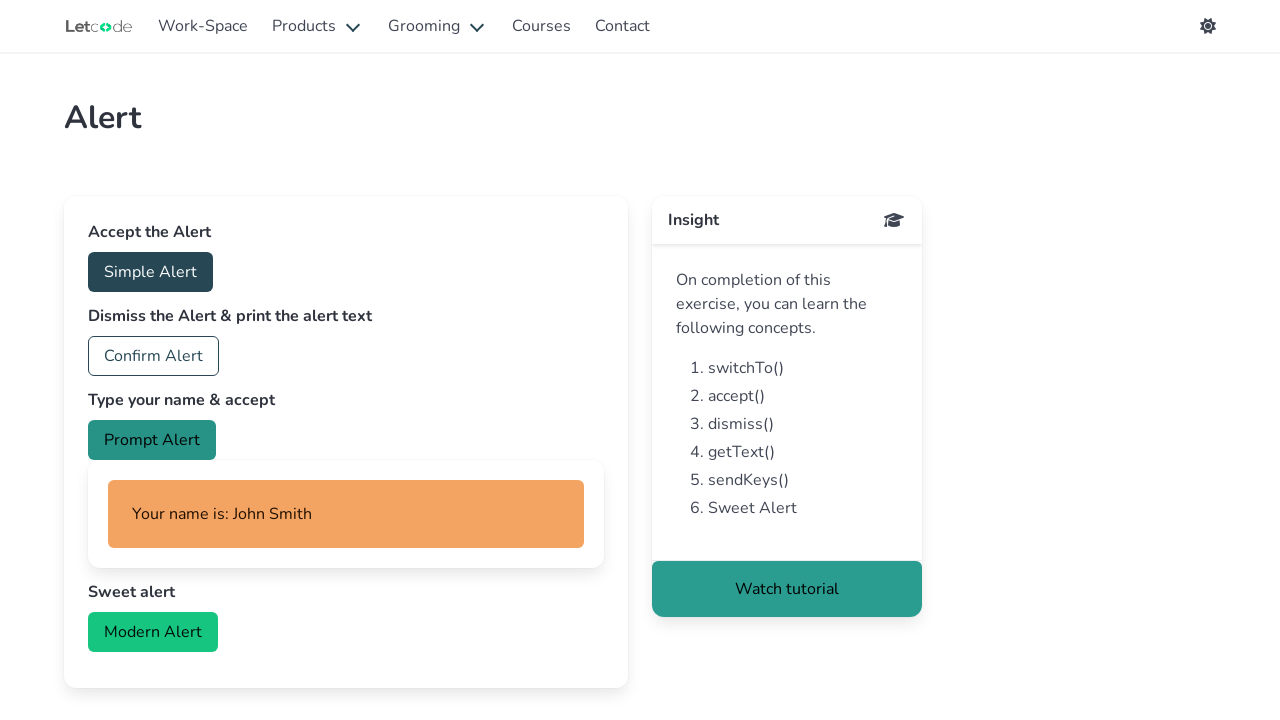

Waited 1 second for dialog interaction to complete
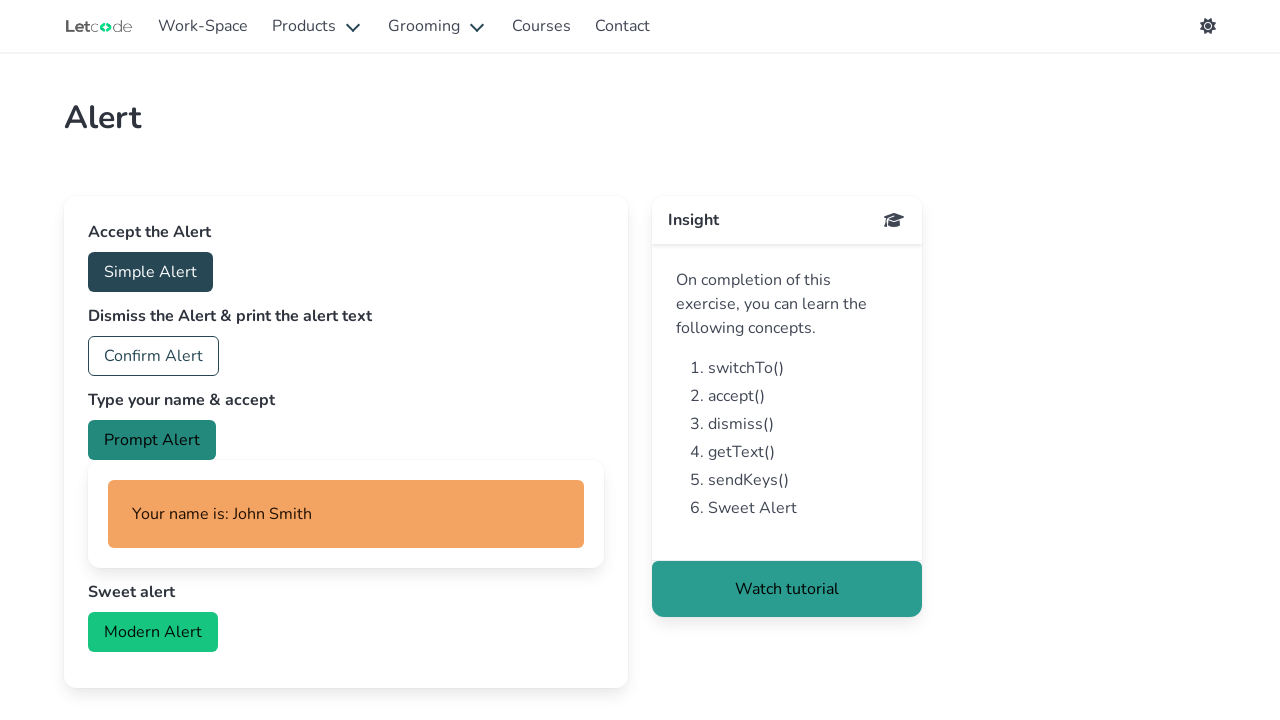

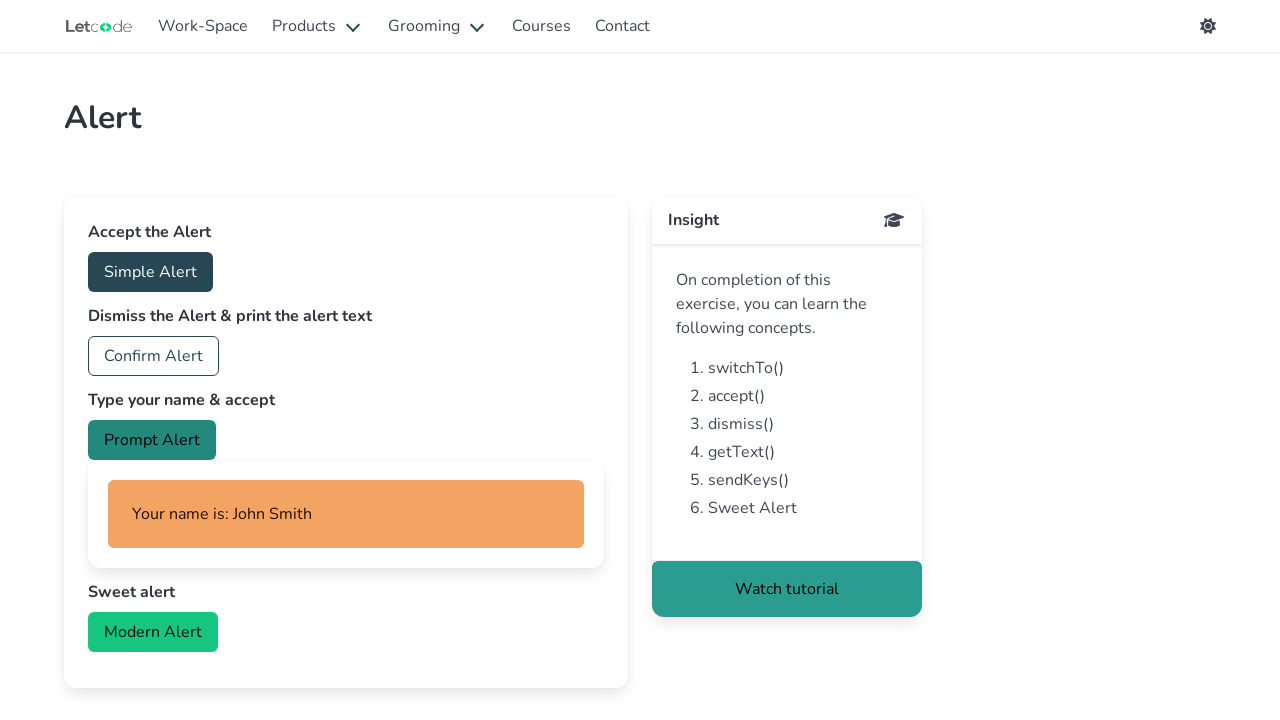